Tests window handling by clicking a link that opens a new tab, switching to the new tab by title, and verifying its title is "New Window"

Starting URL: https://the-internet.herokuapp.com/windows

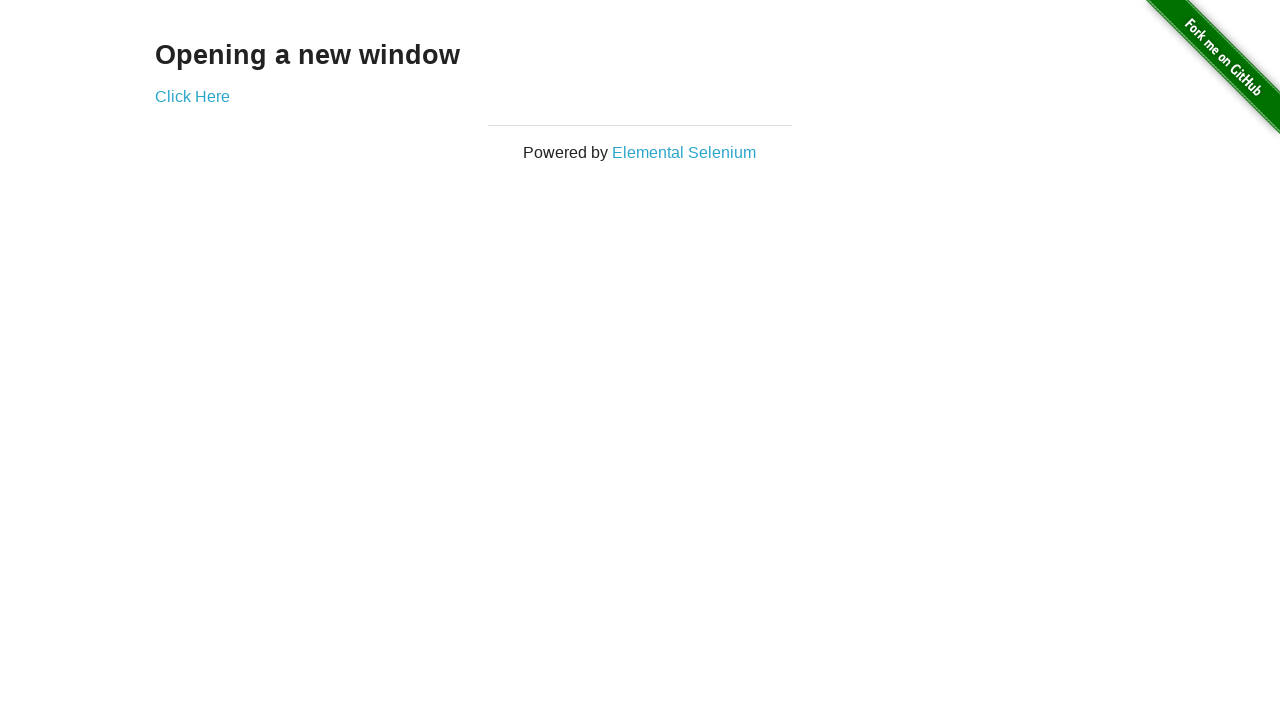

Clicked 'Click Here' link to open new tab at (192, 96) on xpath=//*[text()='Click Here']
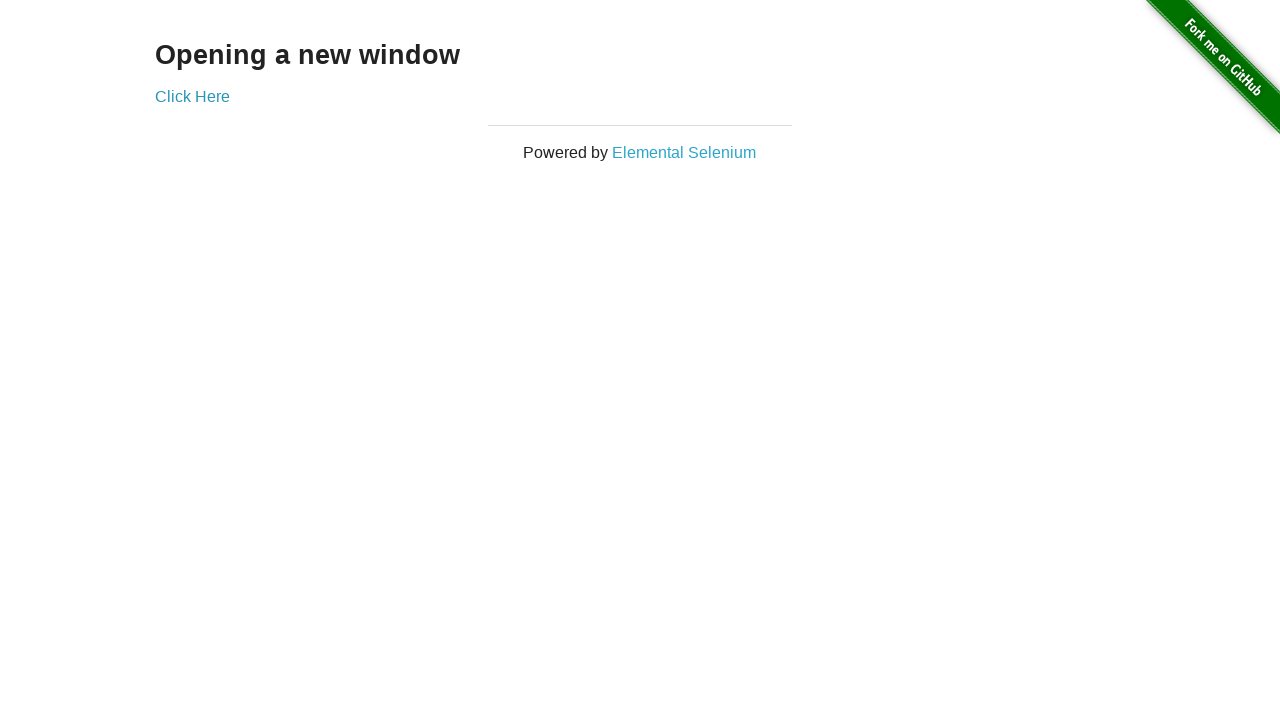

Captured new tab/page object
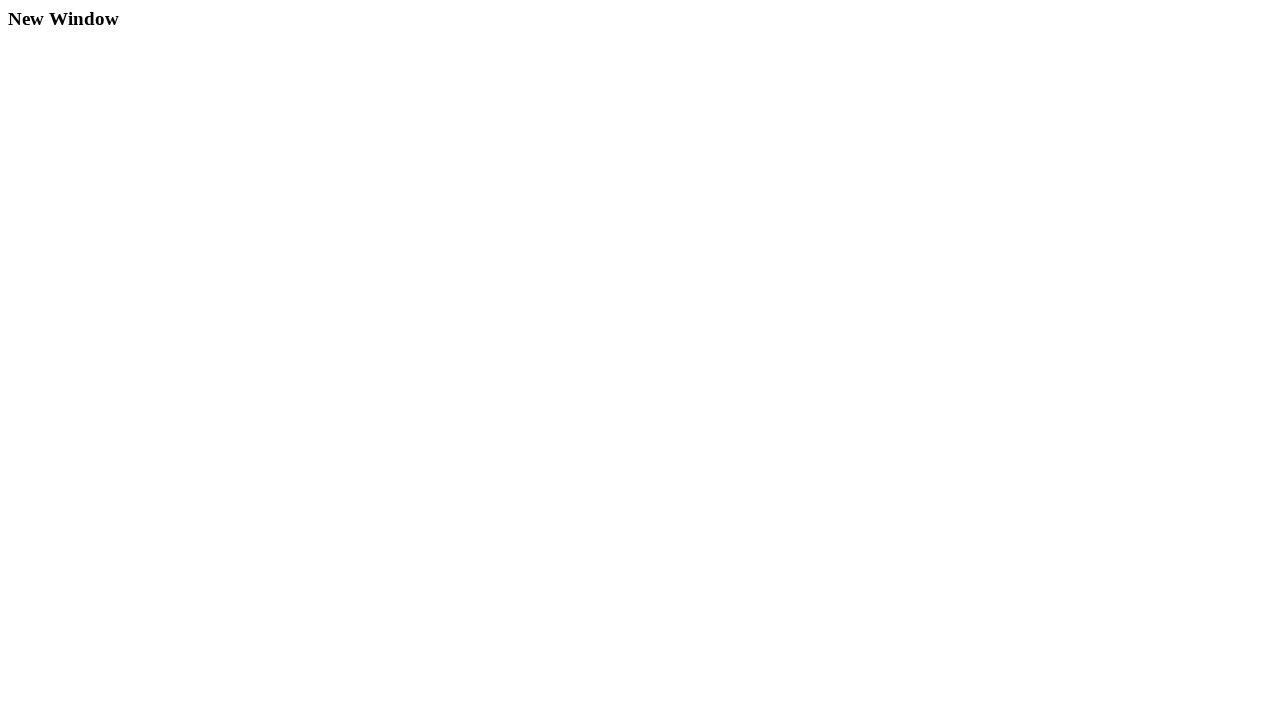

New tab finished loading
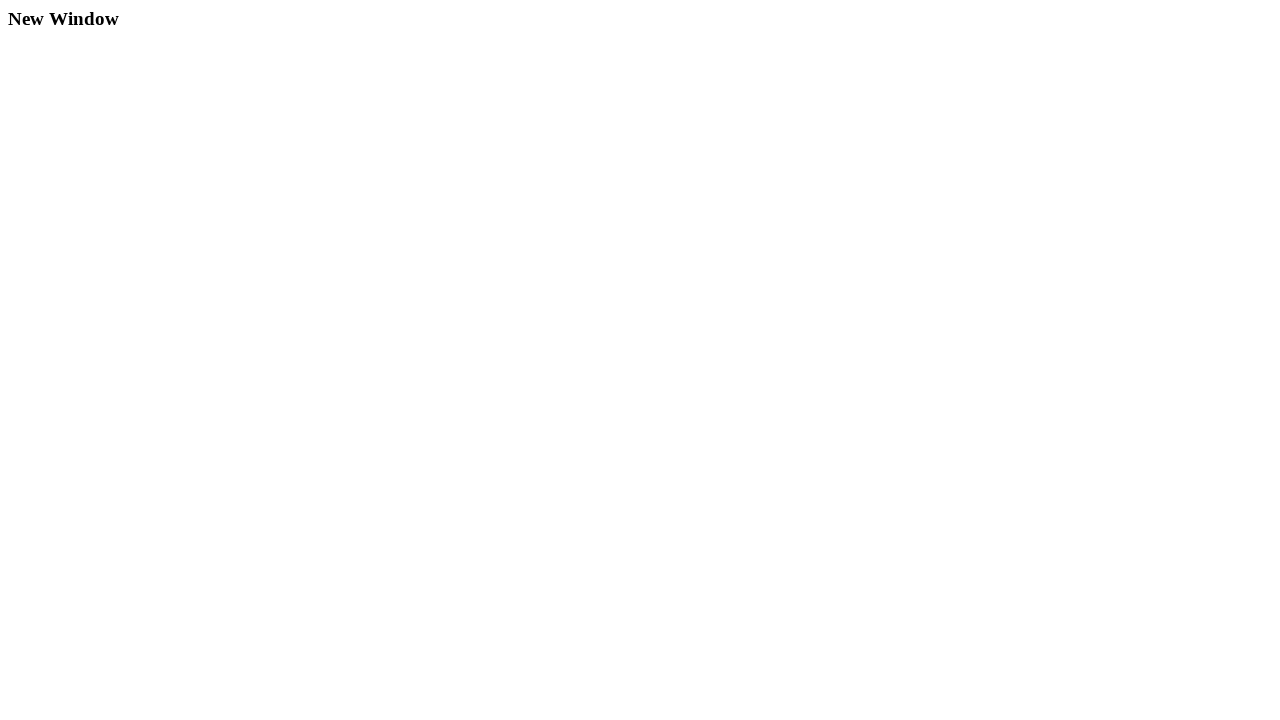

Retrieved new tab title: 'New Window'
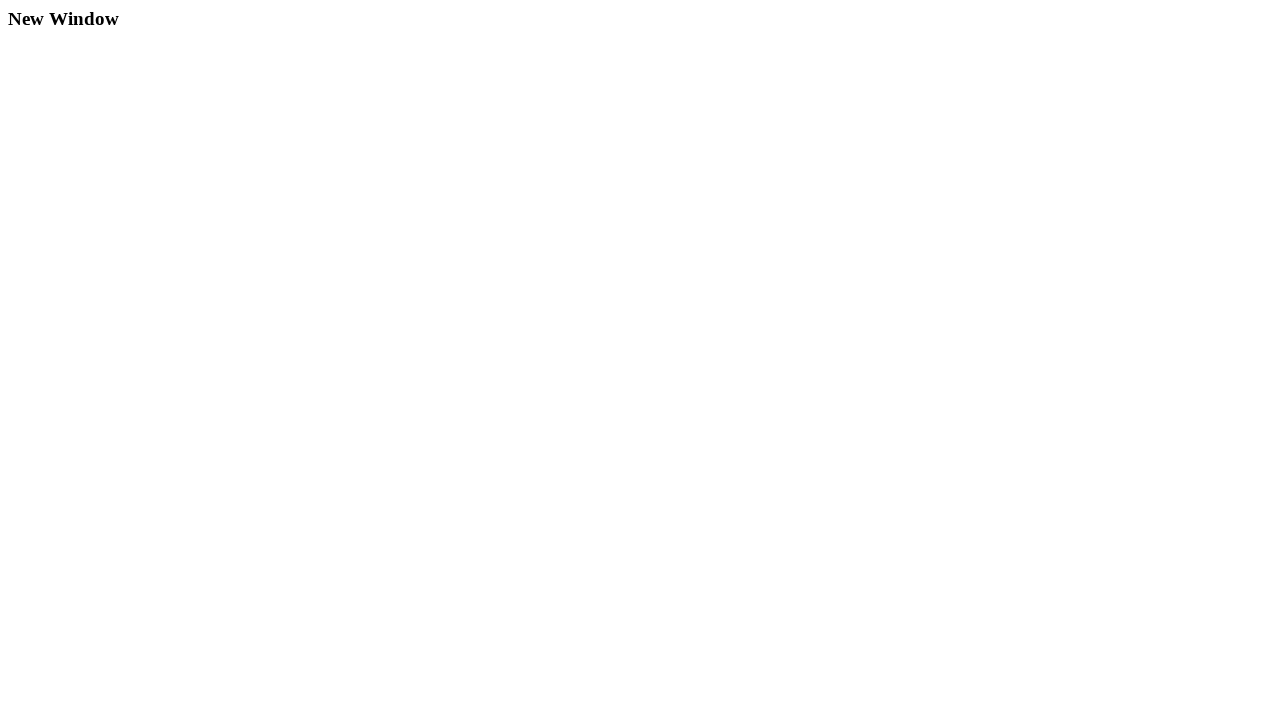

Verified new tab title matches expected 'New Window'
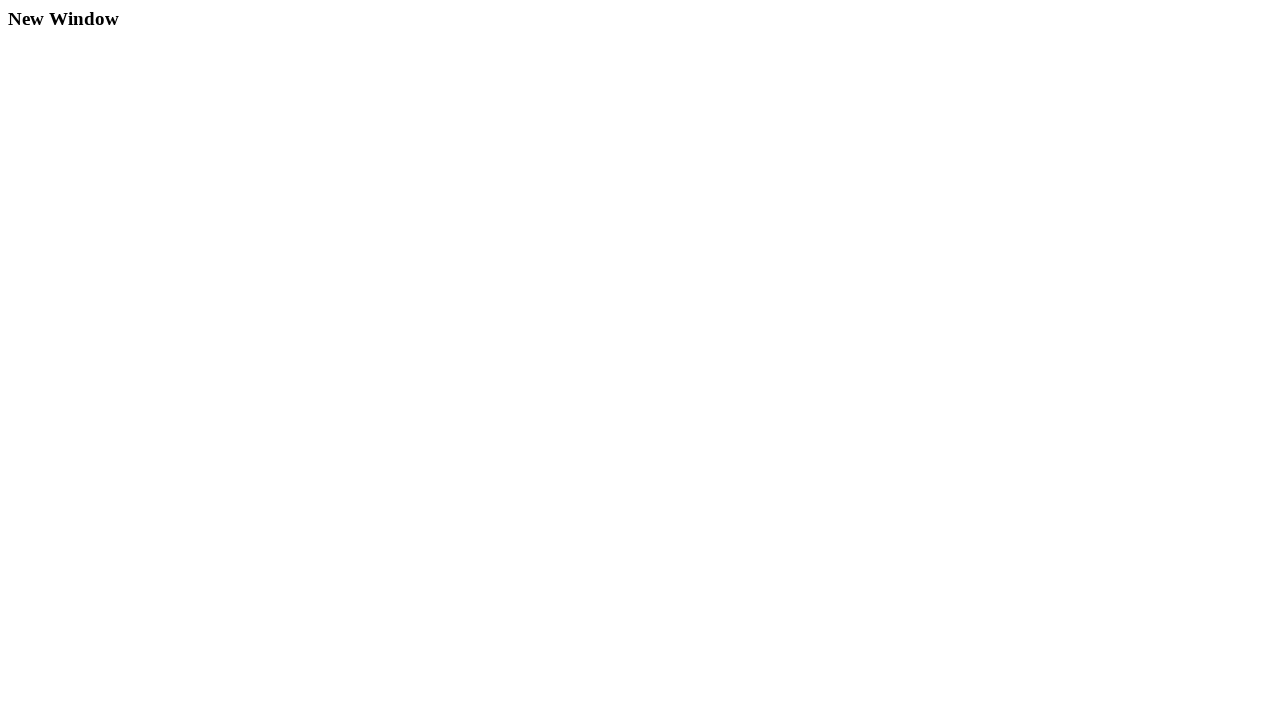

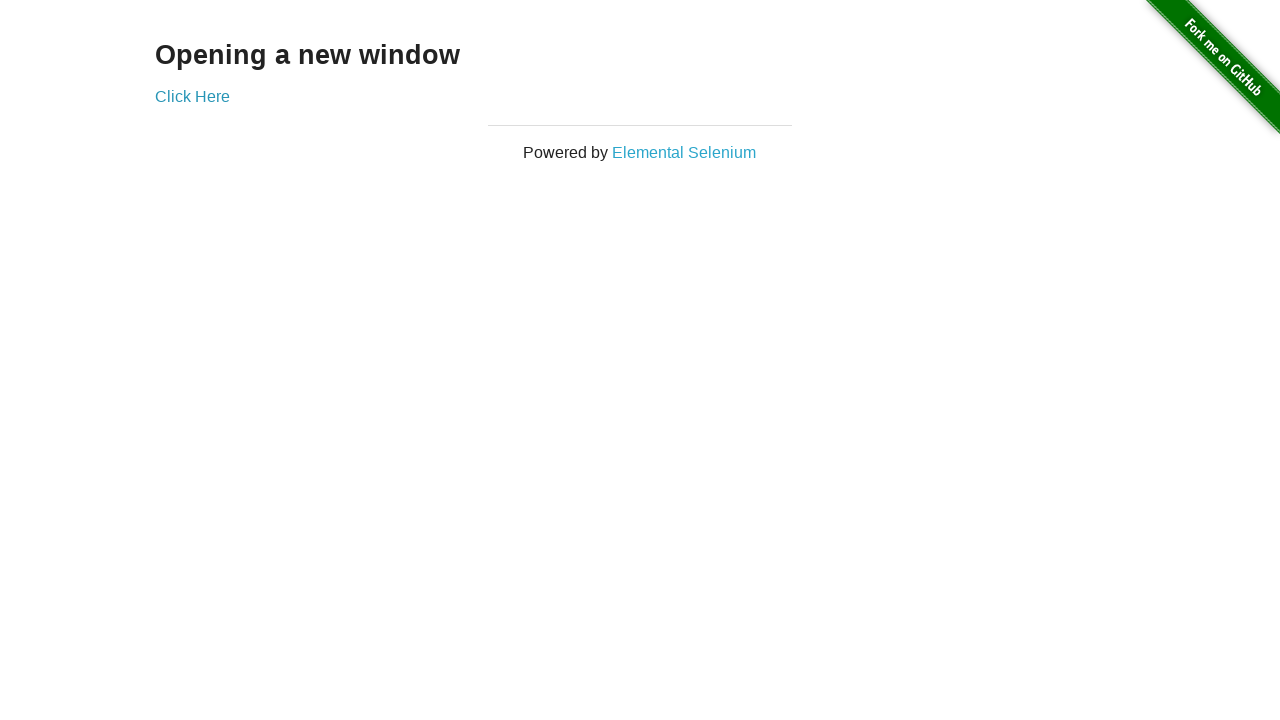